Tests the RedBus website by entering a source city in the search field for bus booking

Starting URL: https://www.redbus.com/

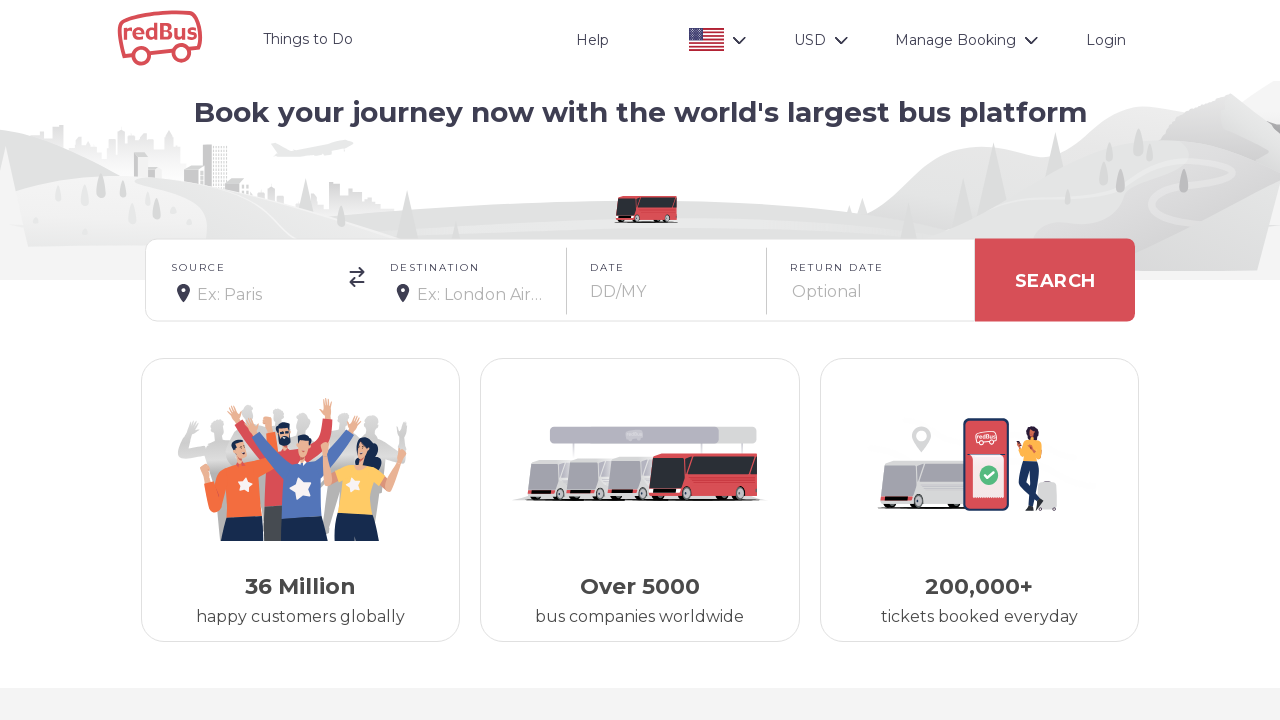

Filled source city input field with 'kolkata' on input#src
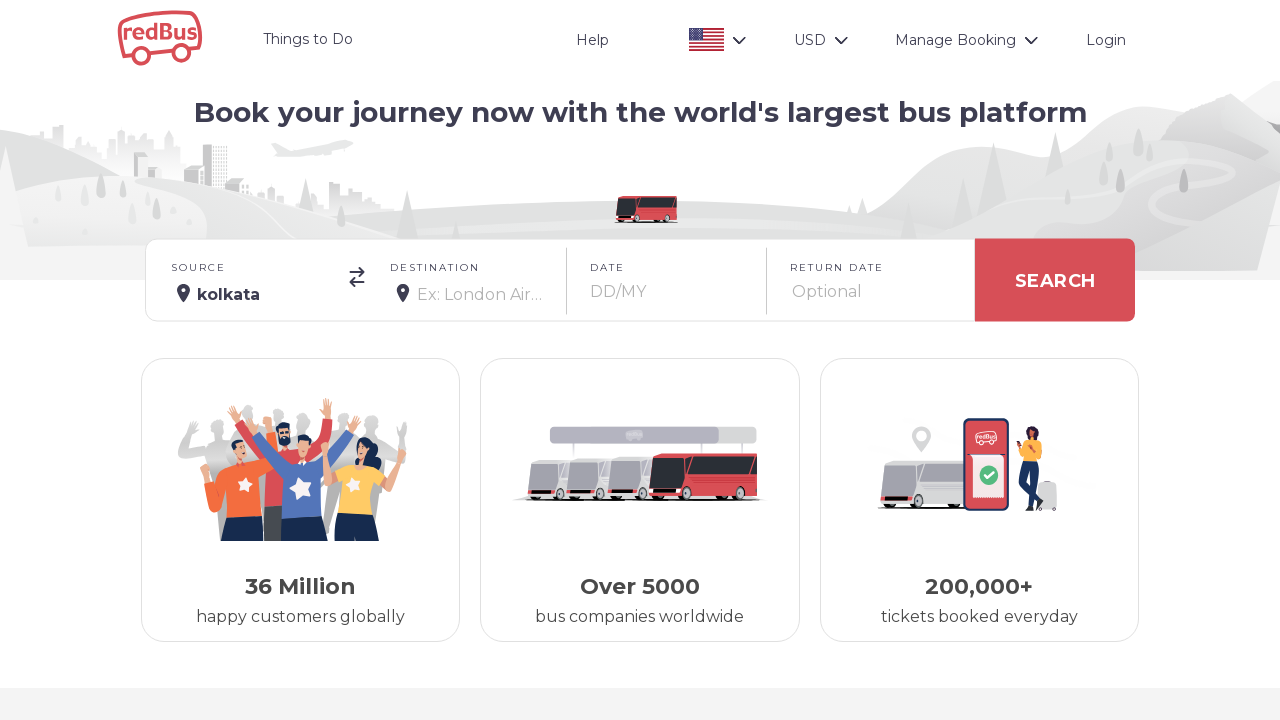

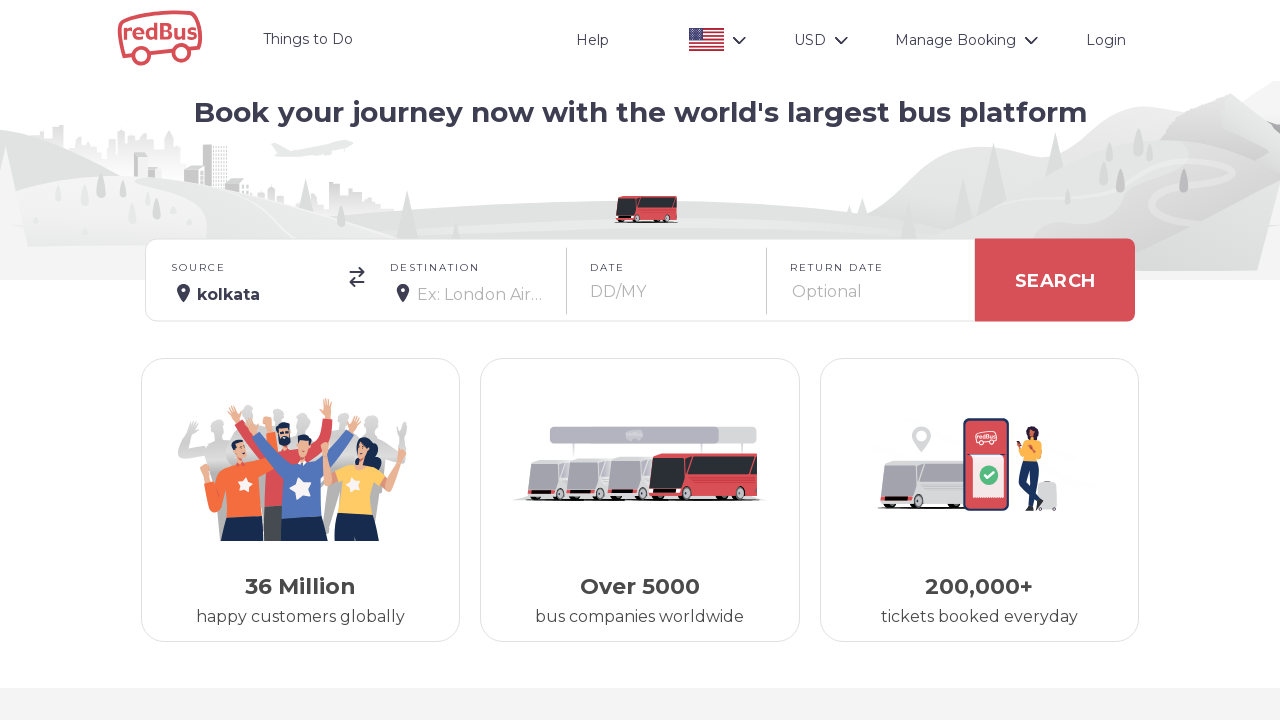